Navigates to Hacker News, waits for posts to load, and clicks the "More" link to navigate to the next page of posts.

Starting URL: https://news.ycombinator.com/

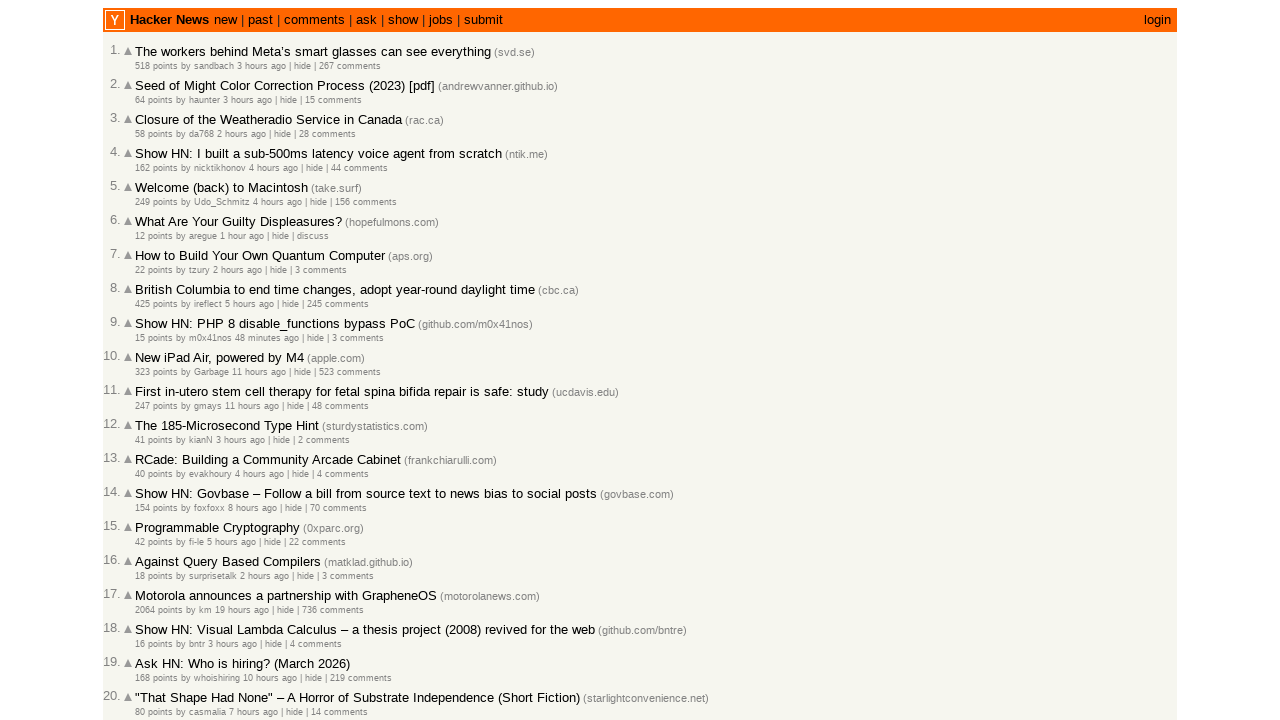

Waited for posts to load on Hacker News
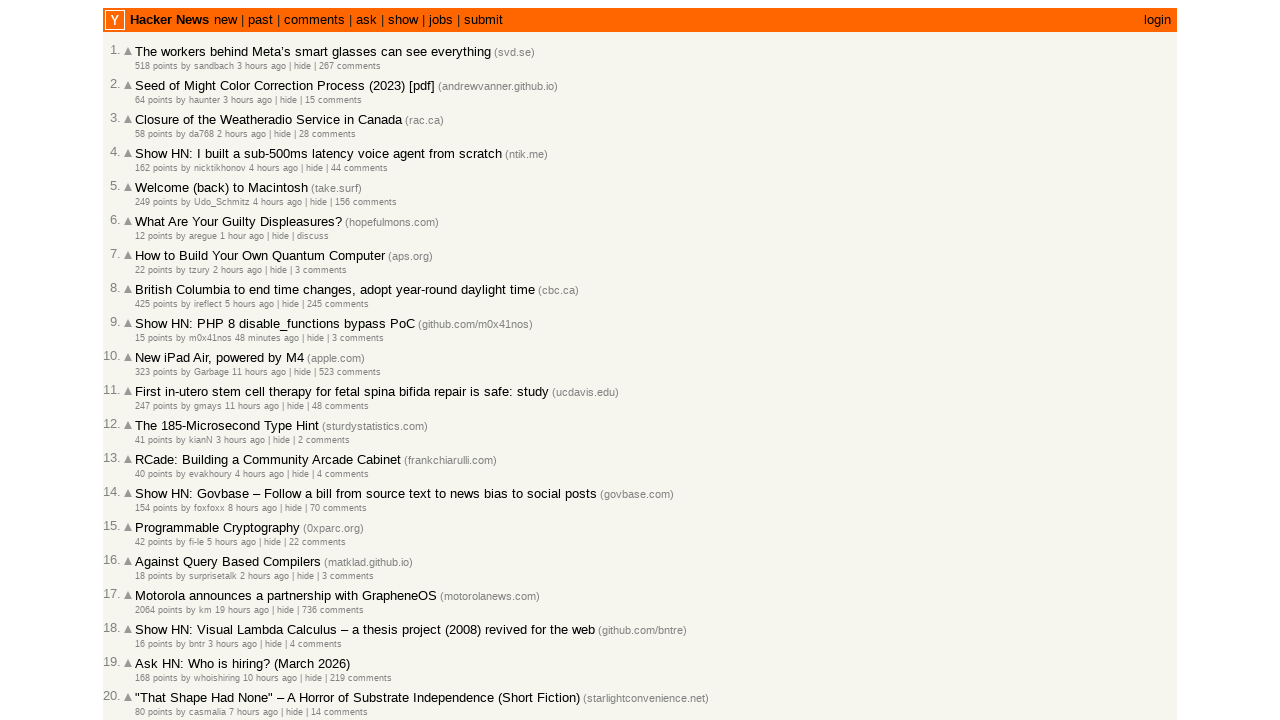

Verified posts are visible
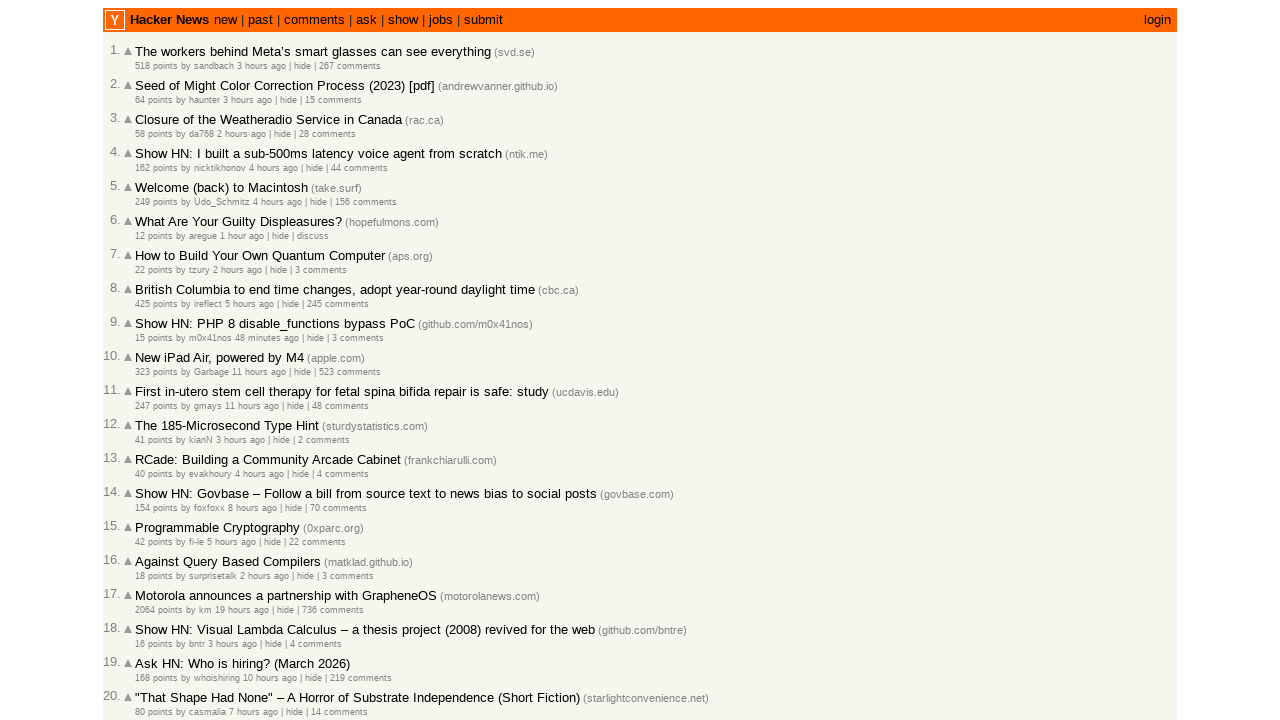

Clicked the More link to navigate to next page at (149, 616) on .morelink
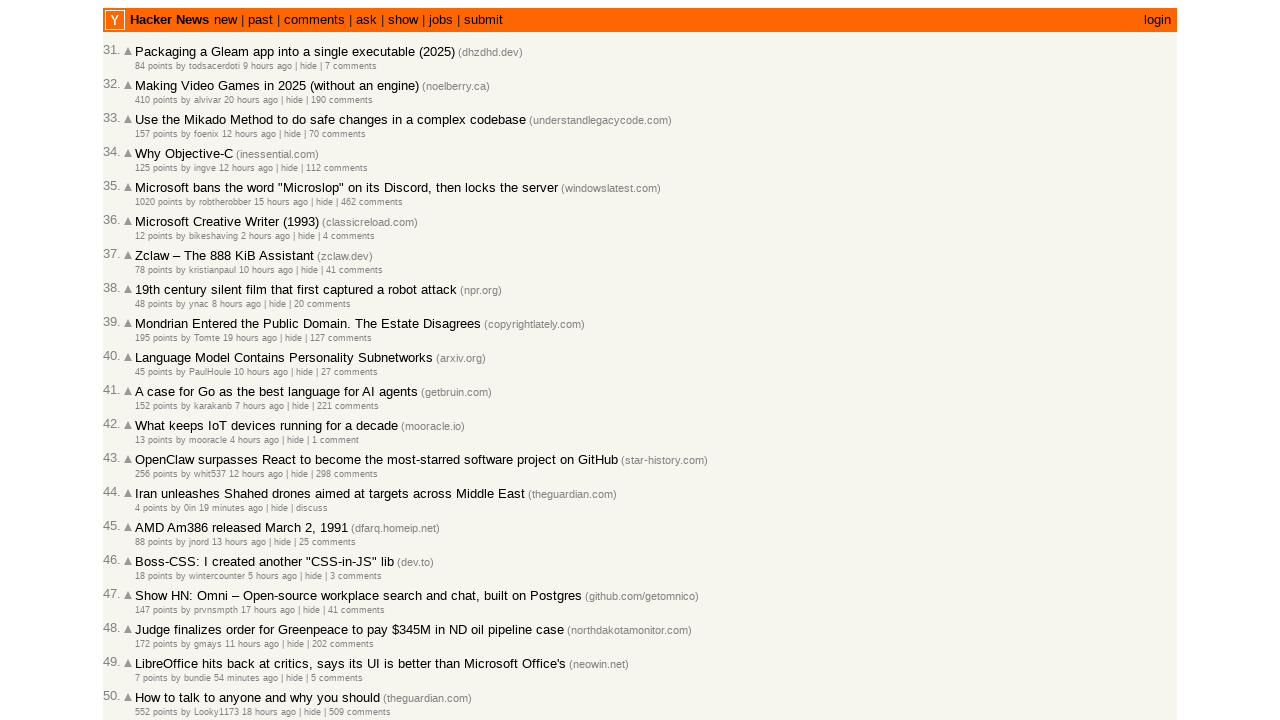

Waited for posts to load on next page
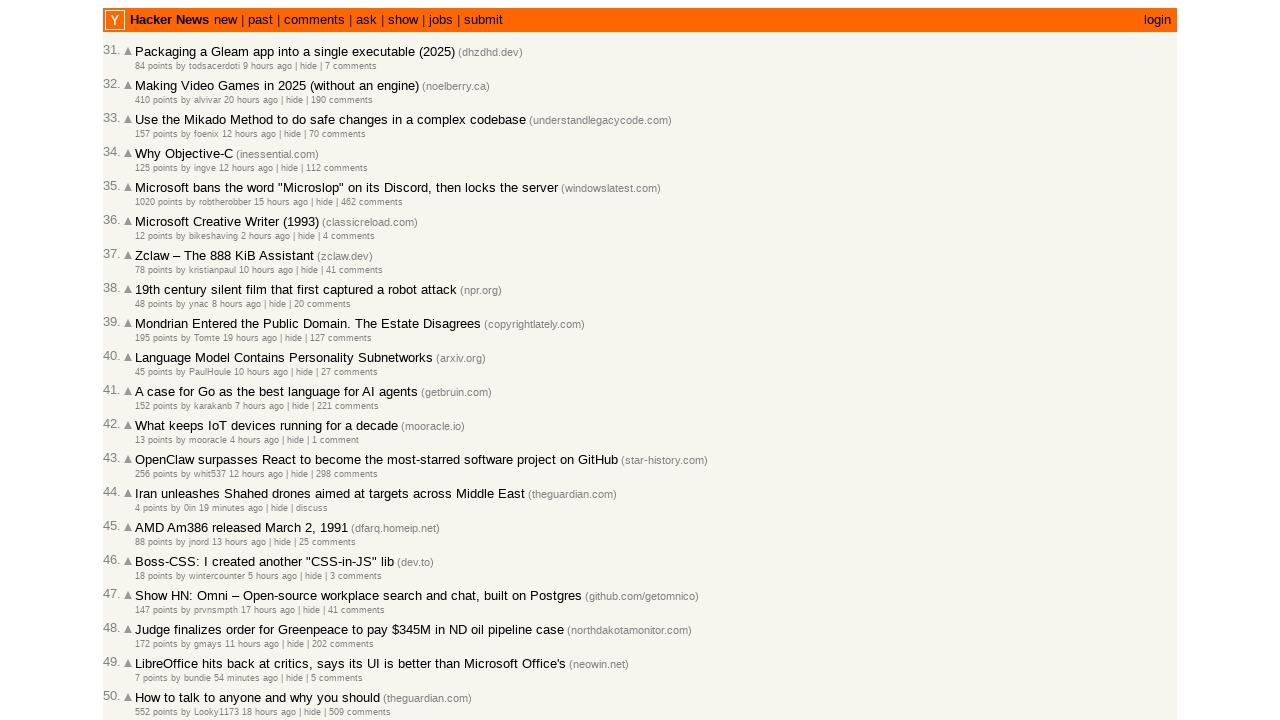

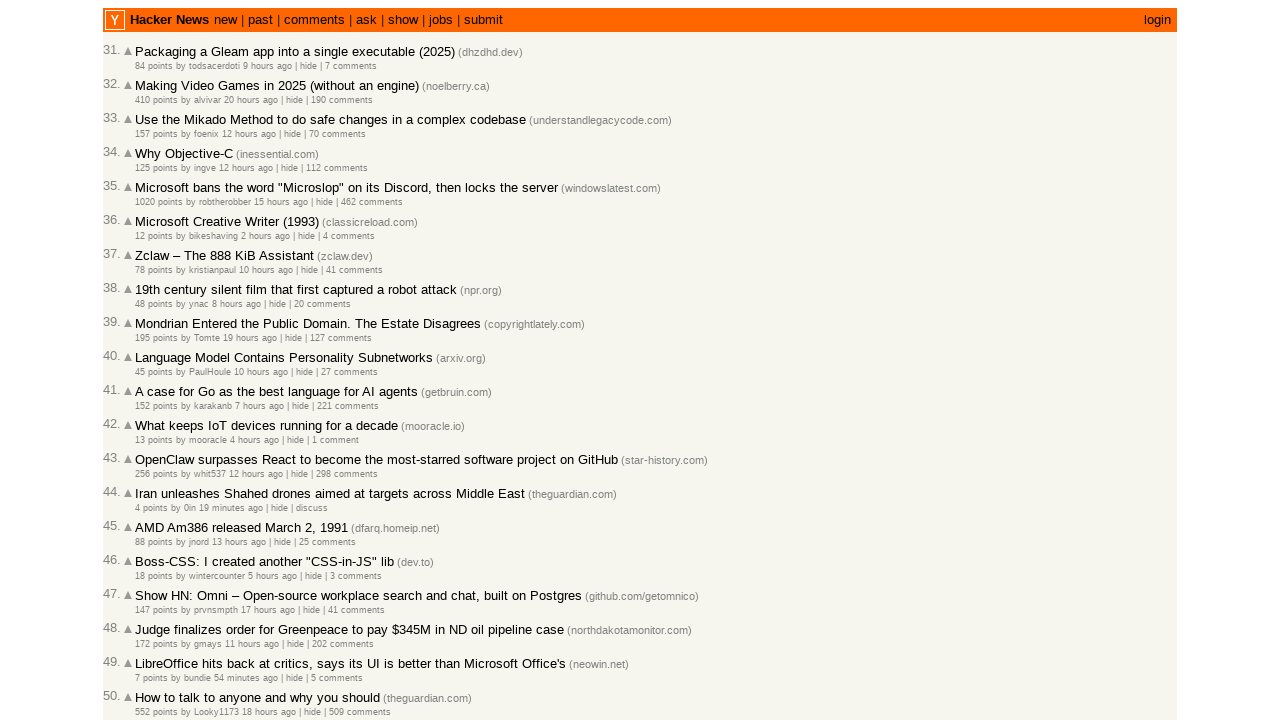